Tests login error handling and password reset form by attempting login with invalid credentials, navigating to forgot password page, and filling out the reset form

Starting URL: https://rahulshettyacademy.com/locatorspractice/

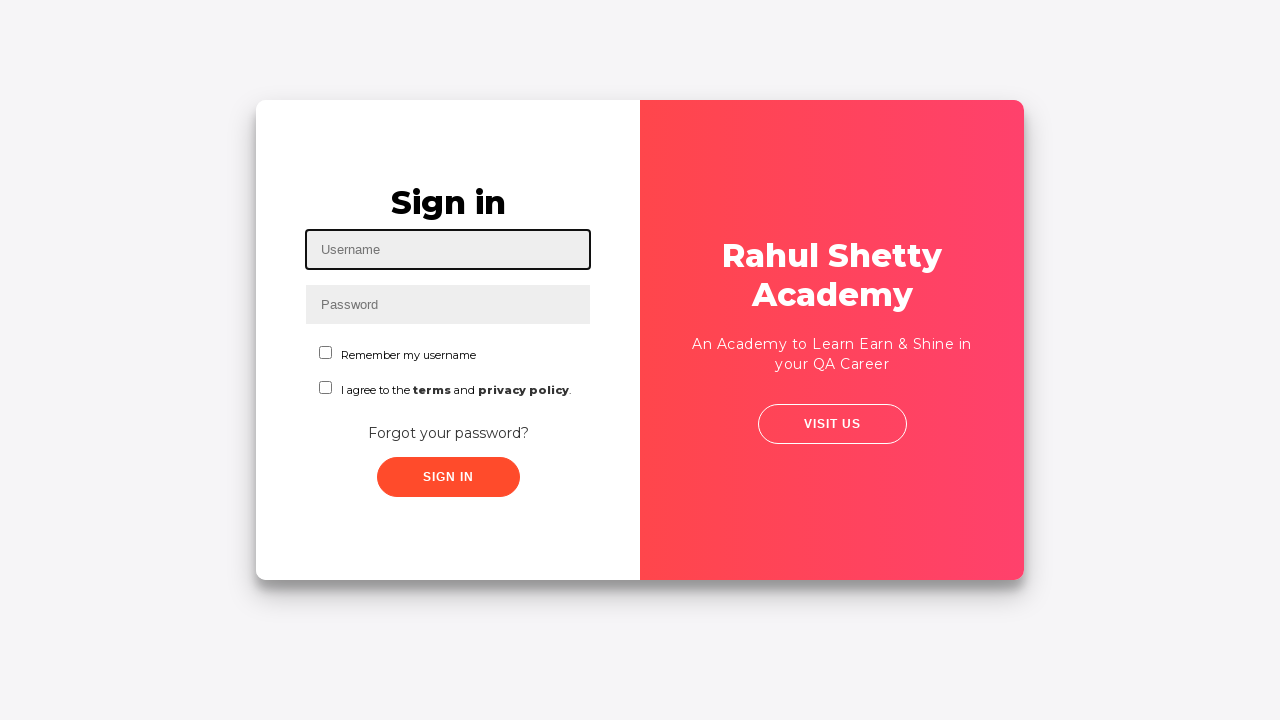

Filled username field with 'test@gmail.com' on #inputUsername
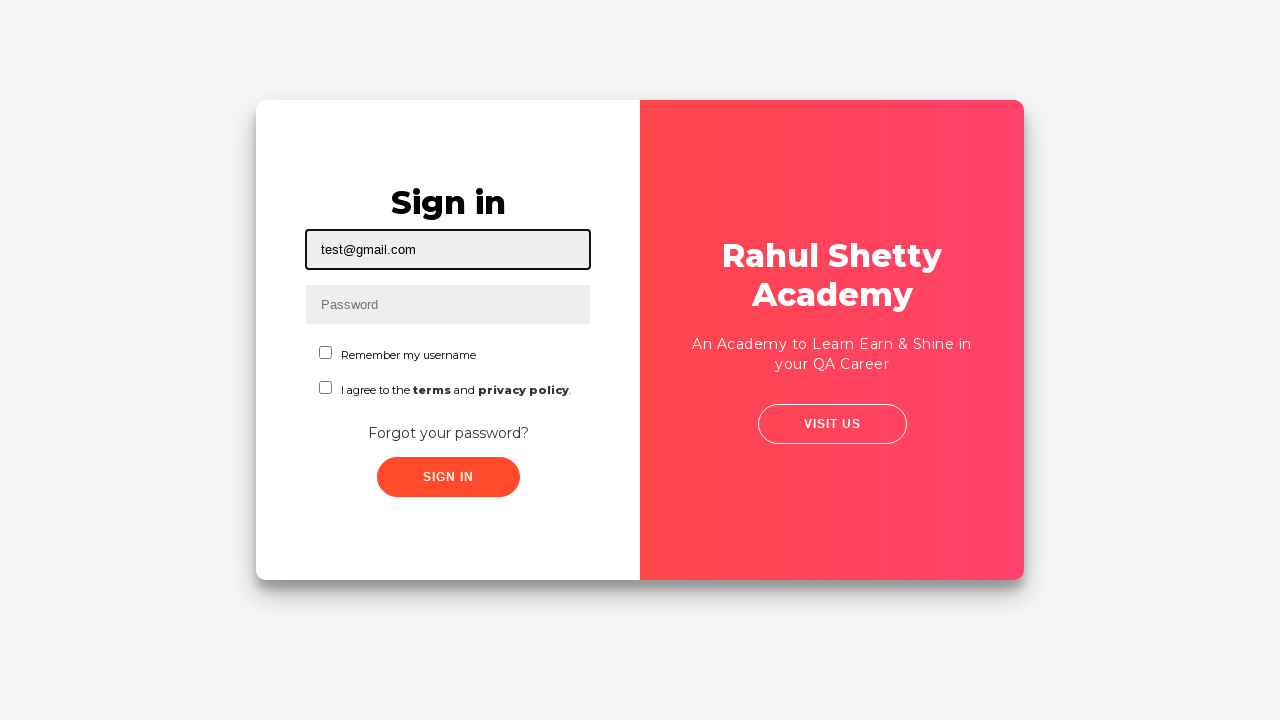

Filled password field with invalid credentials on input[name='inputPassword']
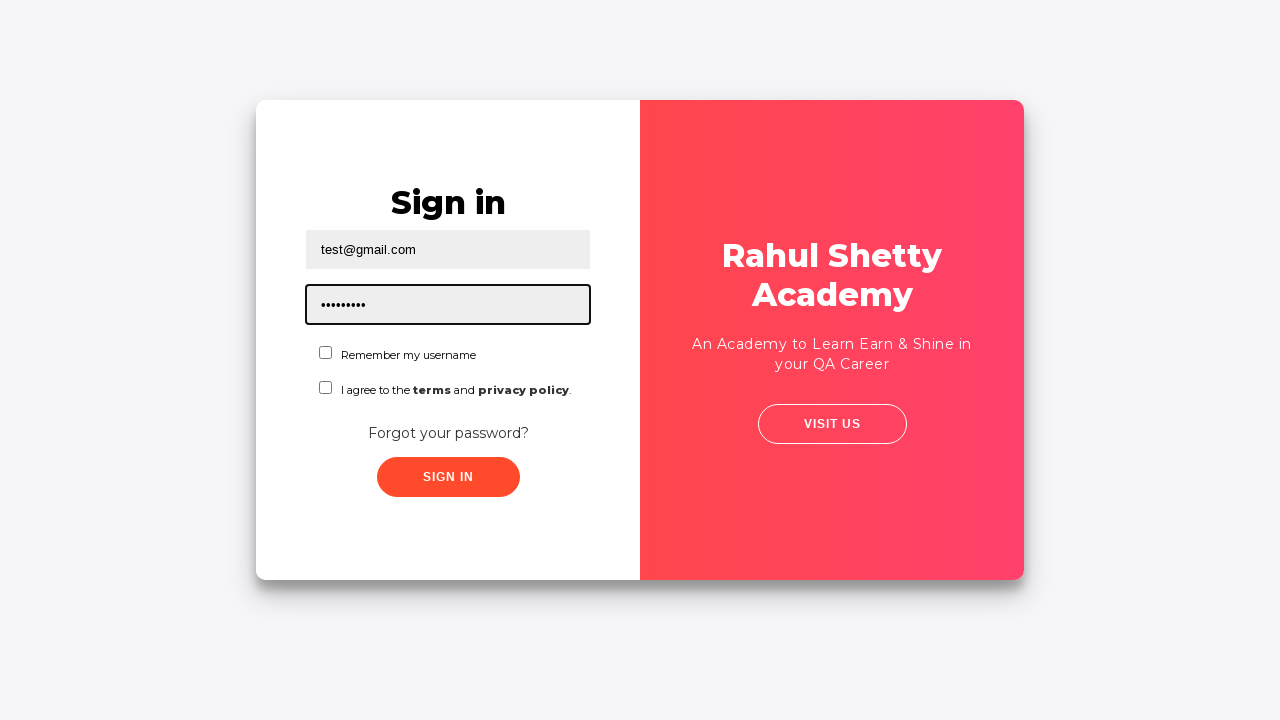

Clicked submit button to attempt login at (448, 477) on .submit
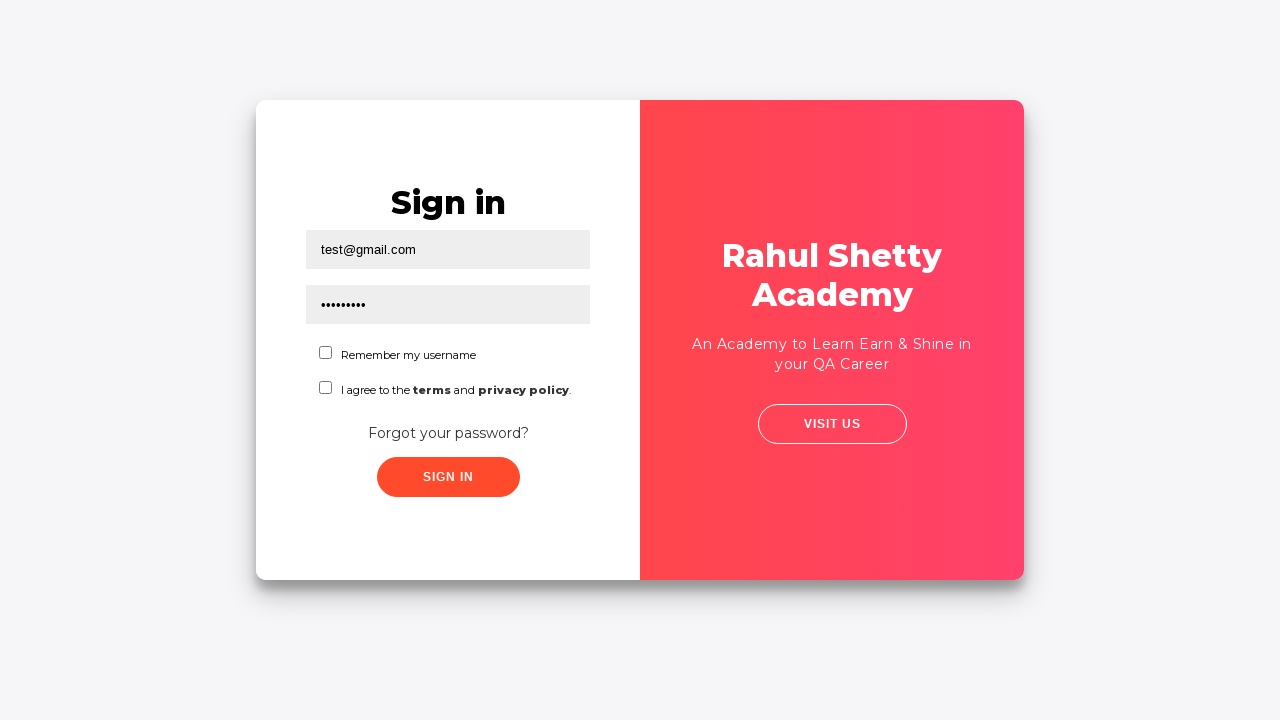

Login error message appeared
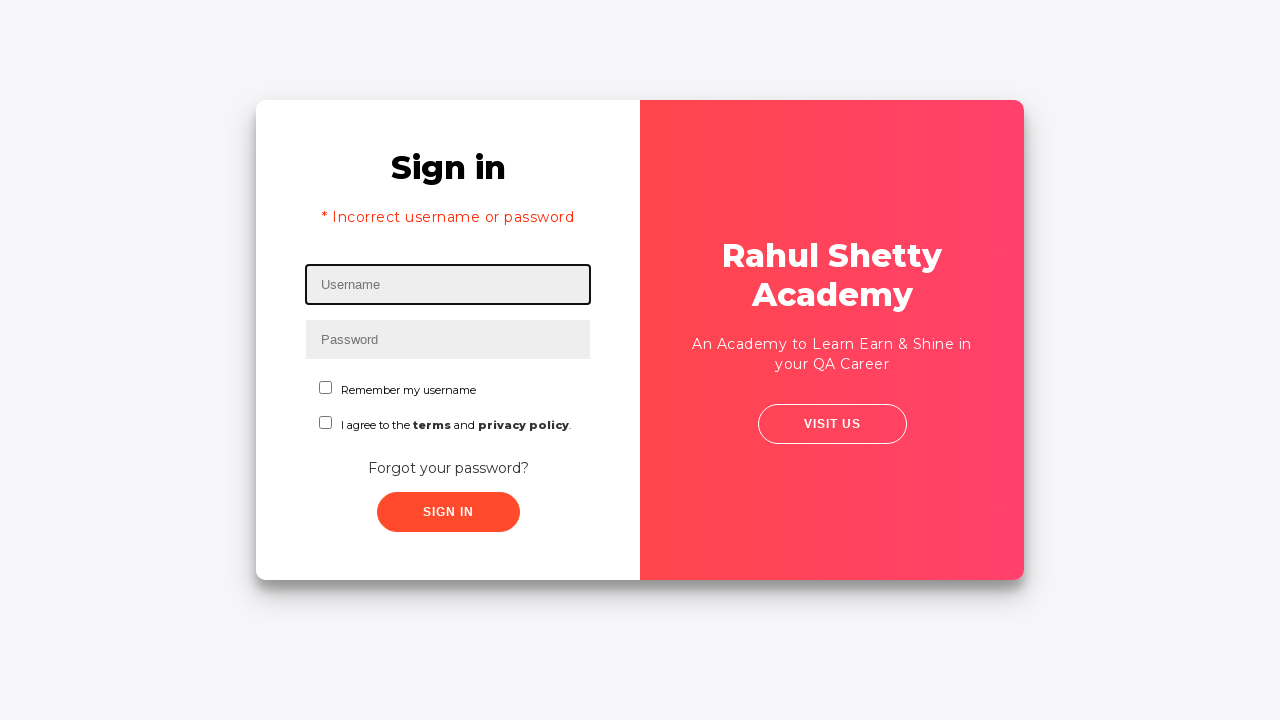

Clicked 'Forgot your password?' link at (448, 468) on text=Forgot your password?
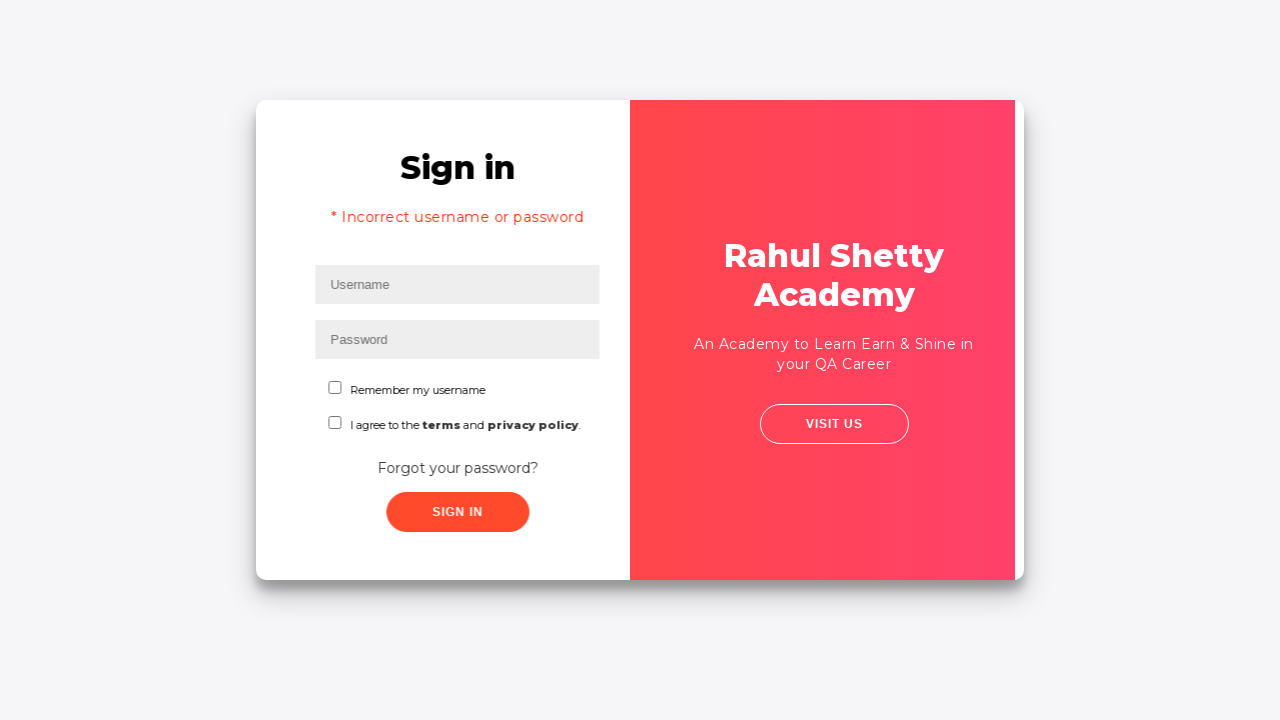

Filled name field in password reset form with 'test01' on input[placeholder='Name']
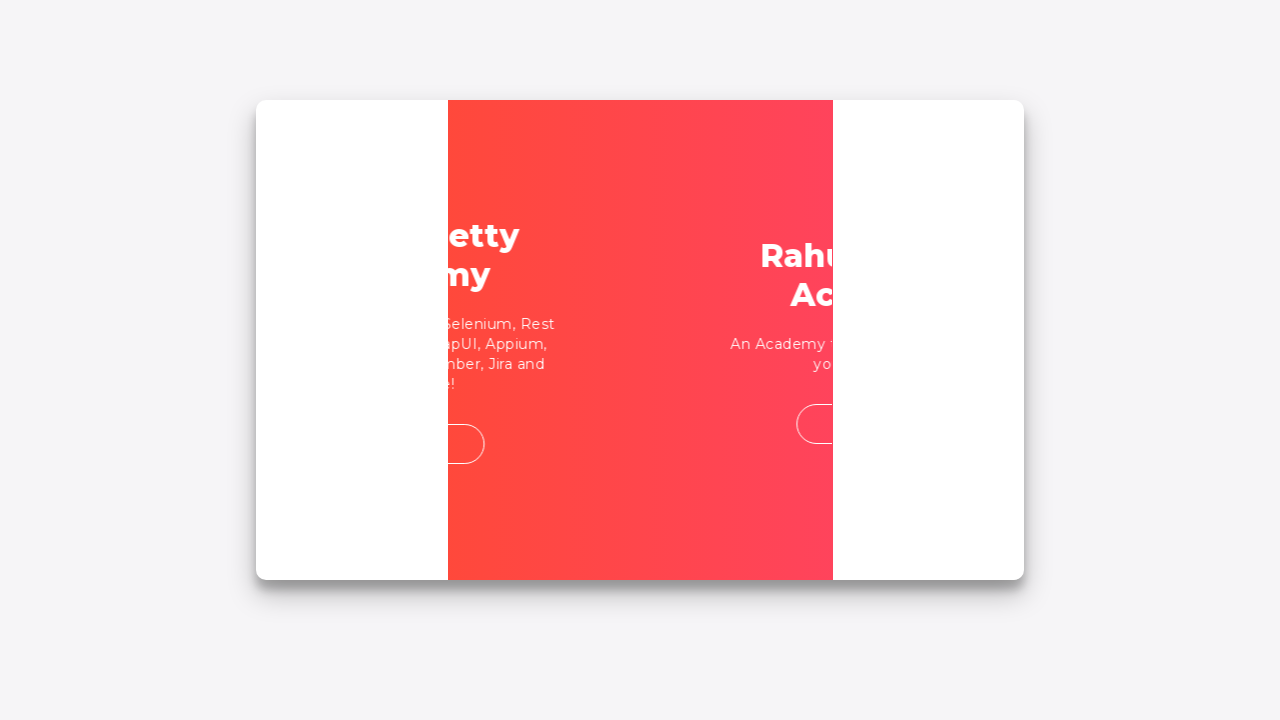

Filled email field with 'test02' on input[placeholder='Email']
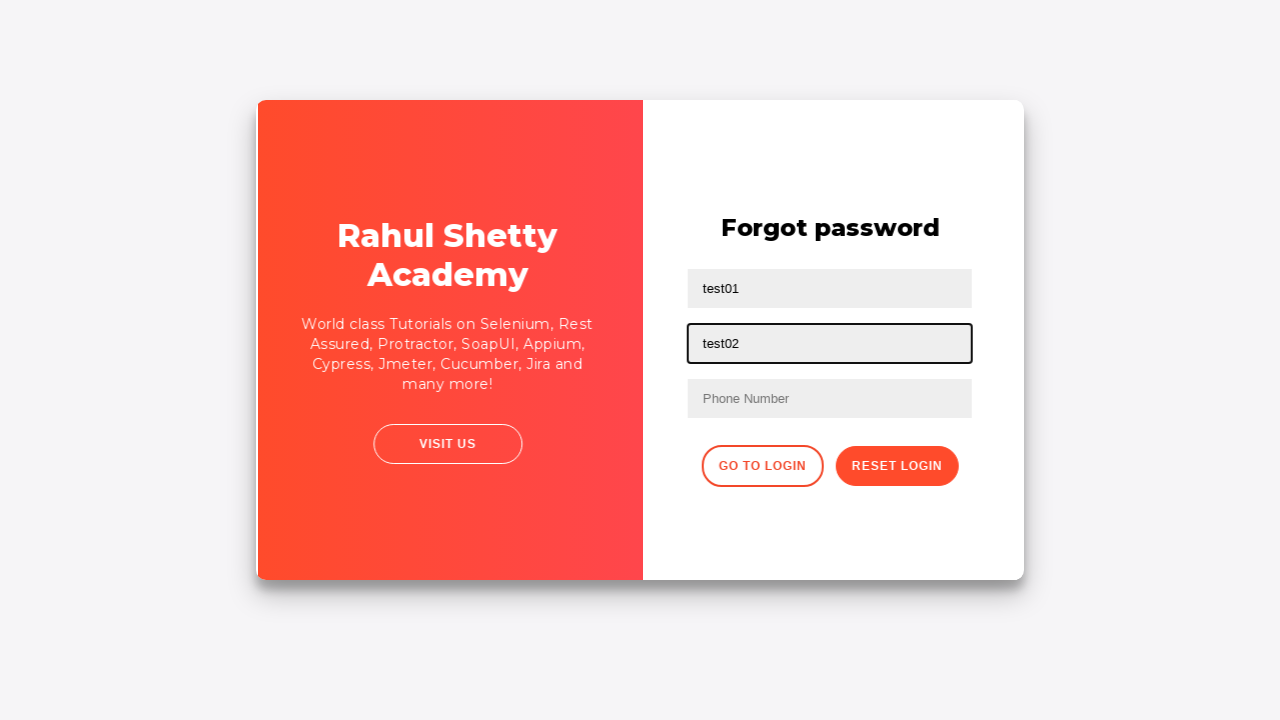

Cleared email field on input[placeholder='Email']
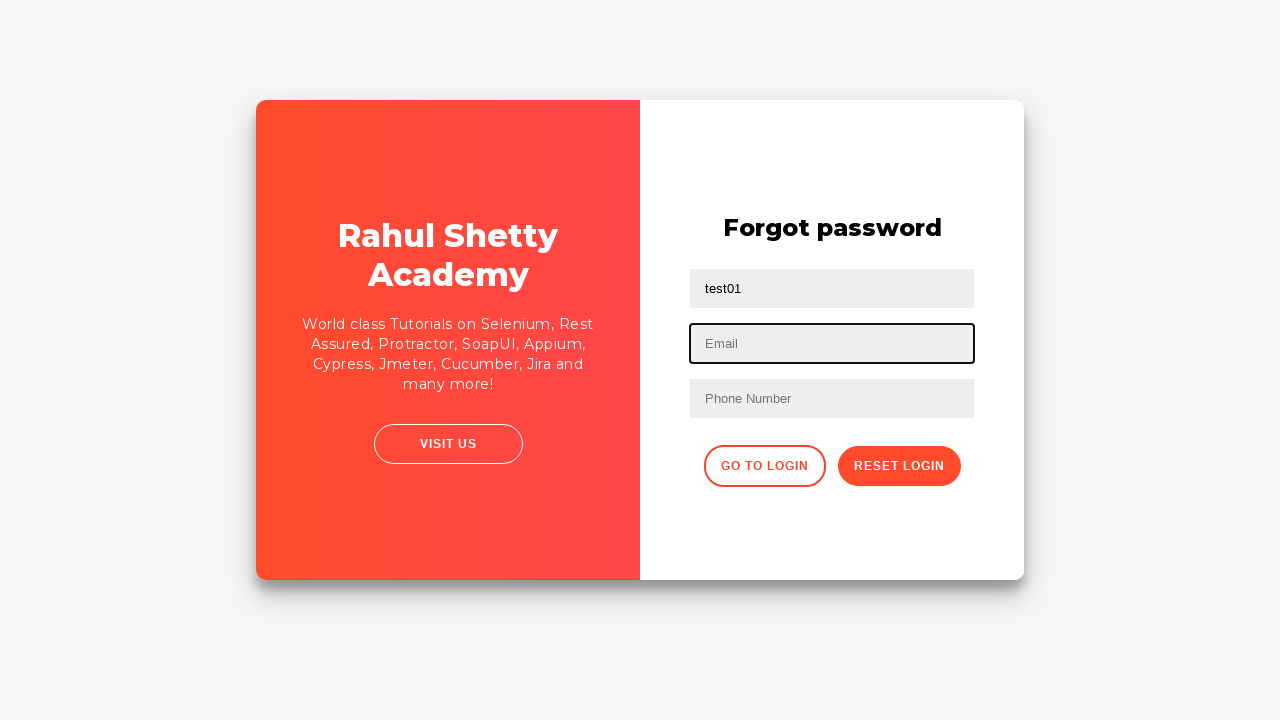

Refilled email field with 'testo1' on //input[@type='text'][2]
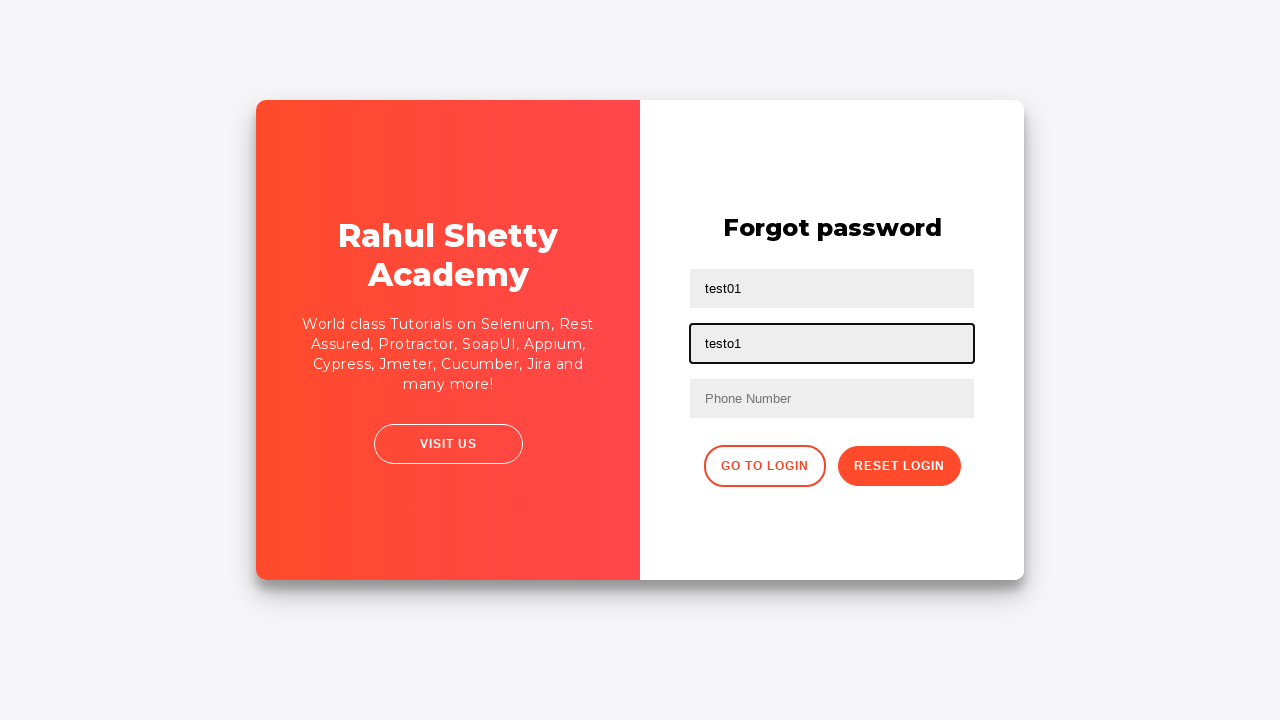

Filled phone number field with '98754' on //form/input[3]
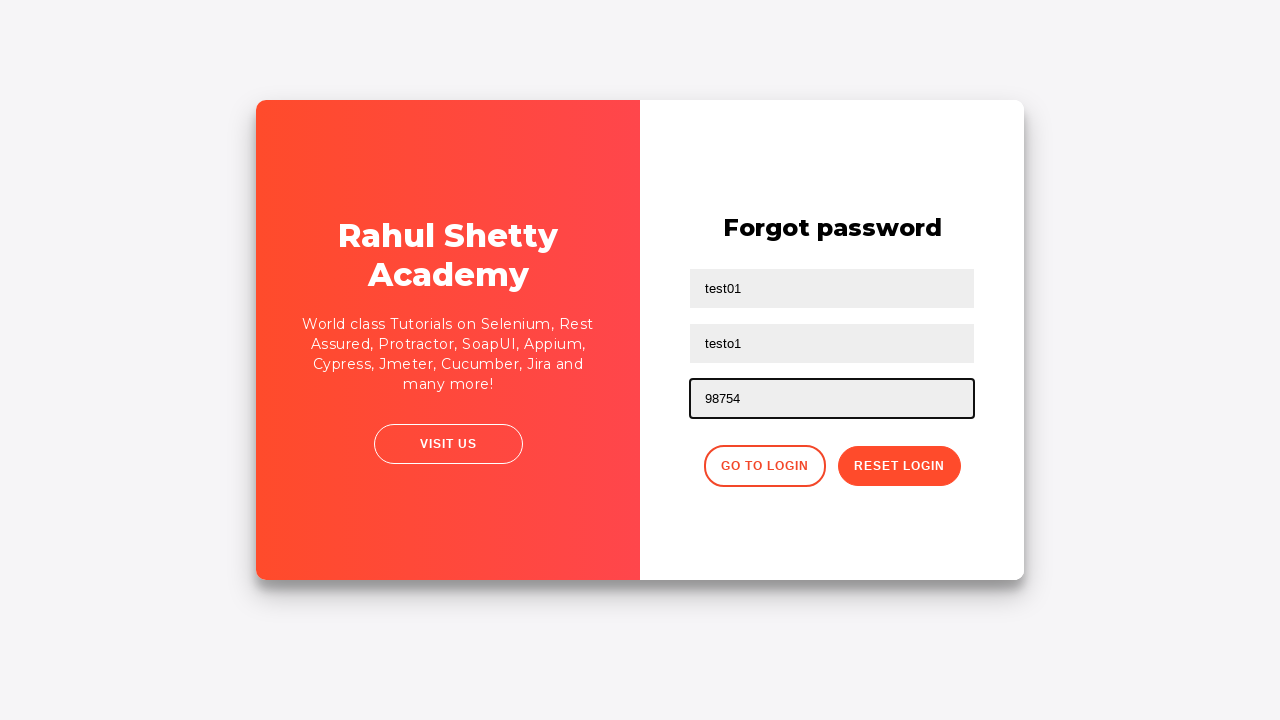

Clicked reset button to submit password reset form at (899, 466) on xpath=//div/button[2]
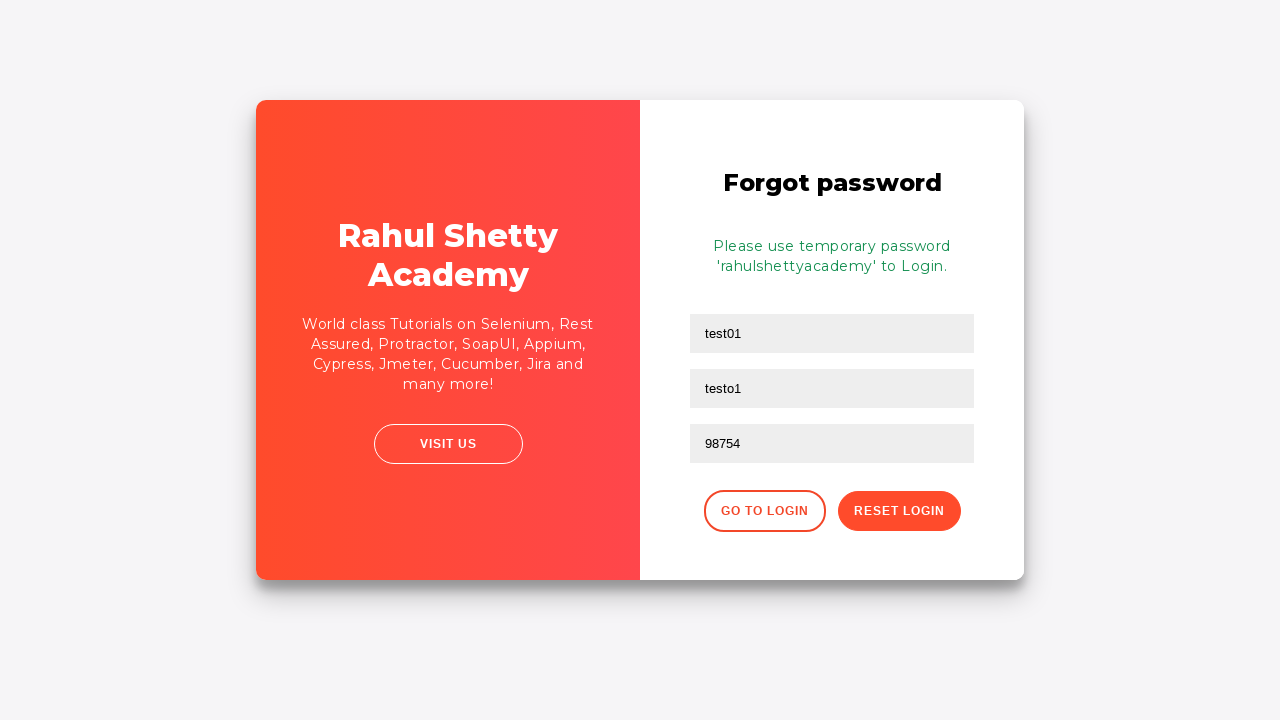

Password reset confirmation message appeared
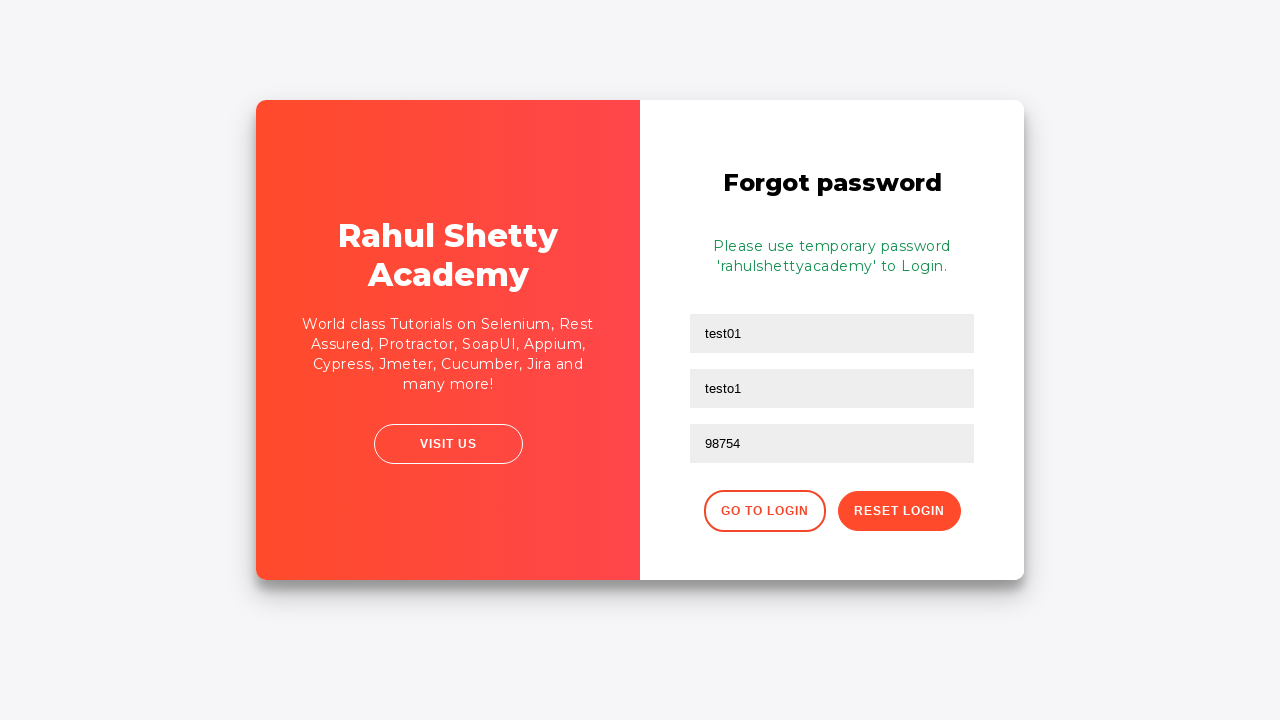

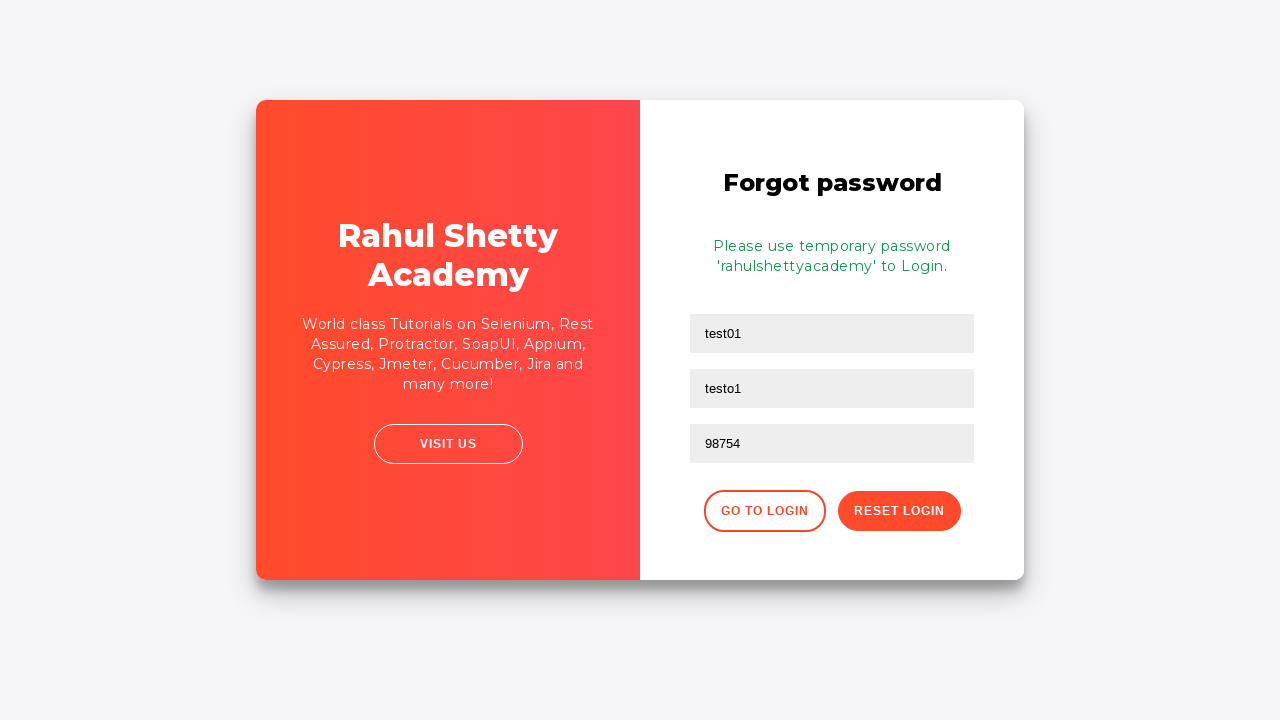